Tests the Deals link on Target homepage by clicking it

Starting URL: https://target.com

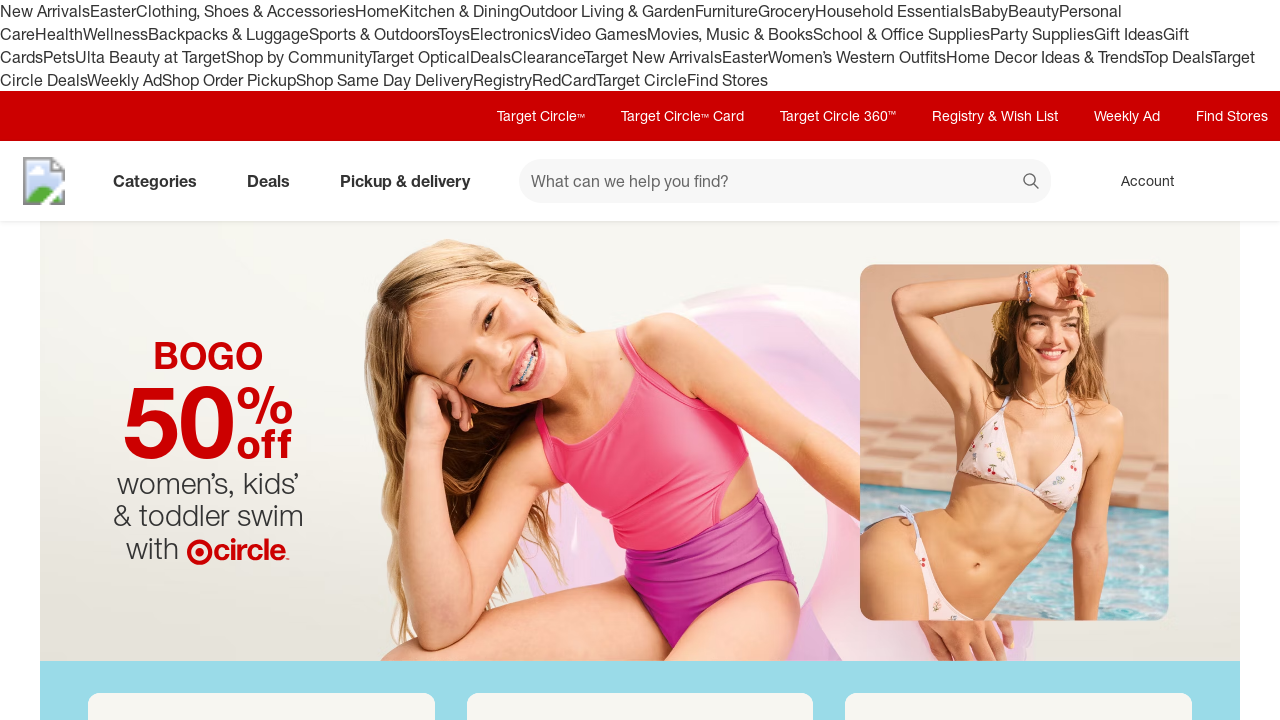

Navigated to Target homepage
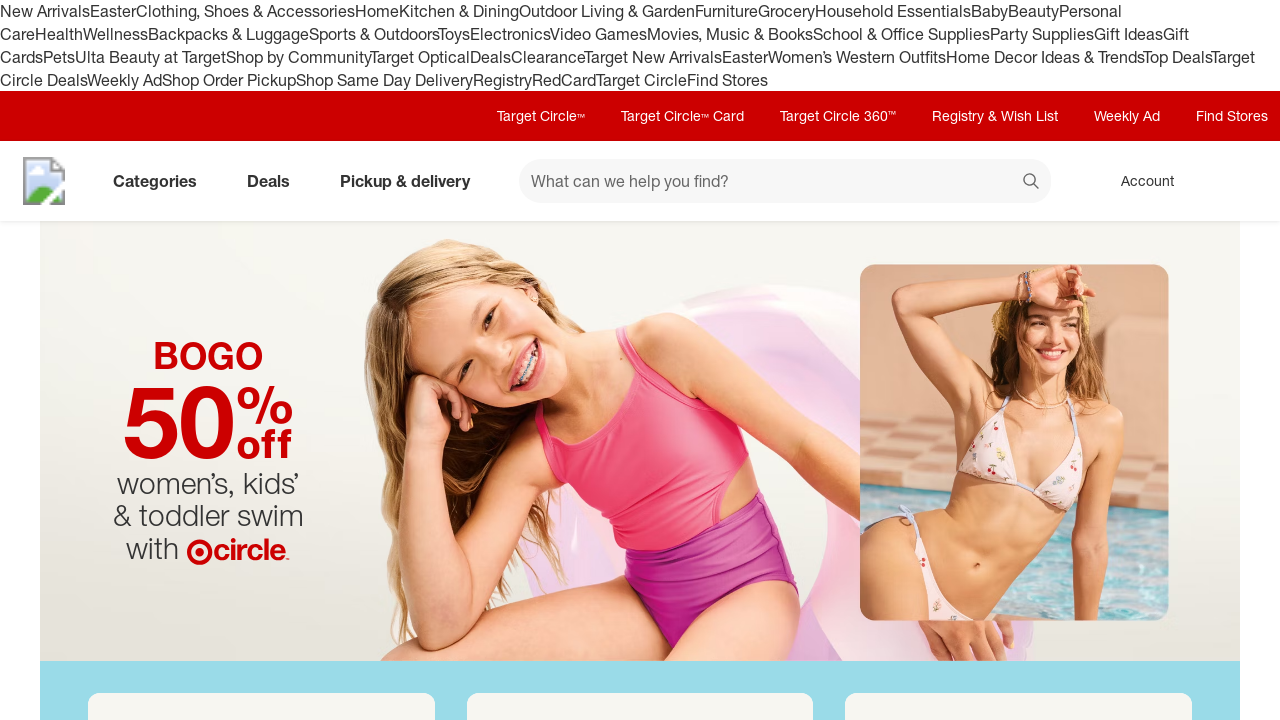

Clicked on Deals link at (490, 57) on xpath=//a[contains(text(), 'Dea')]
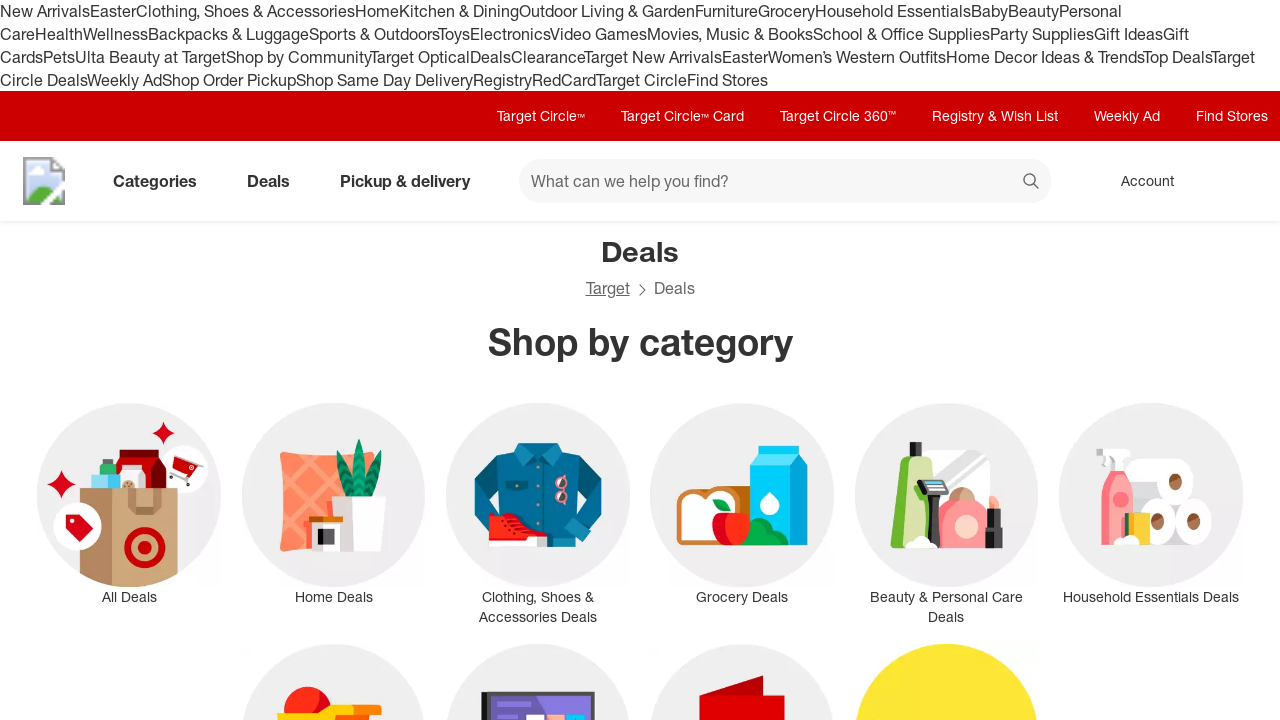

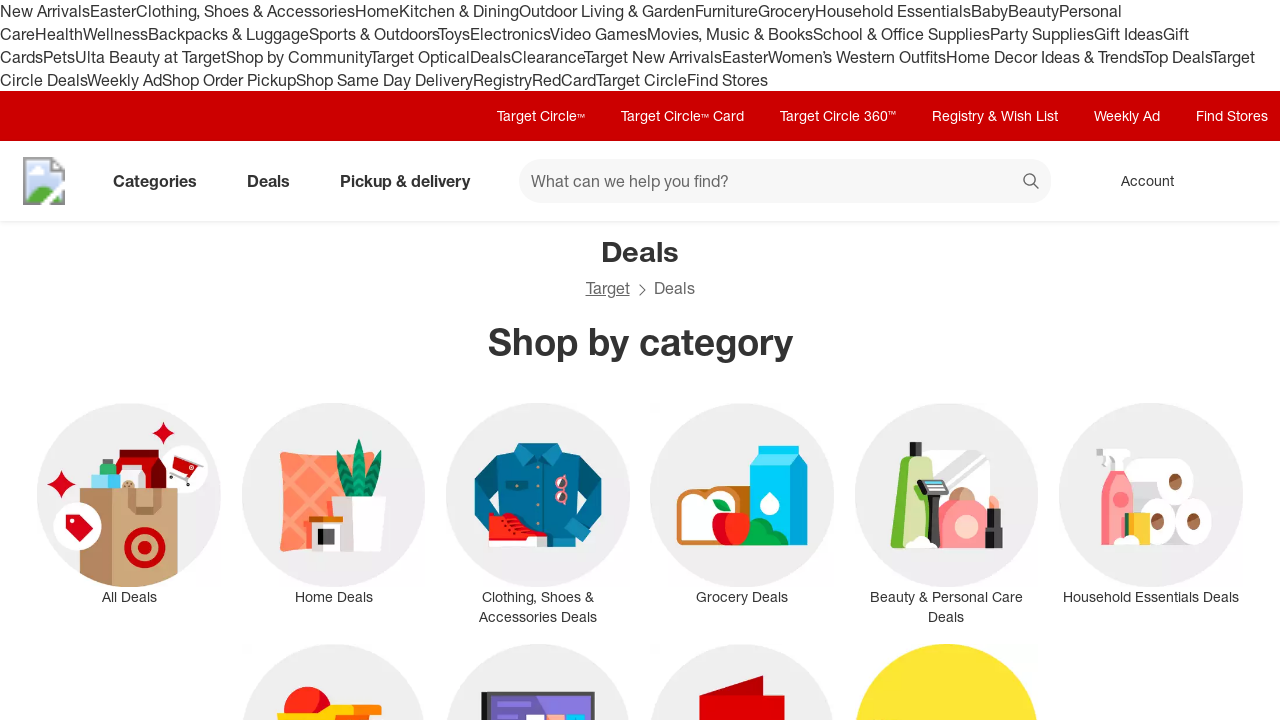